Tests checkbox functionality by verifying initial states of two checkboxes (first unchecked, second checked), then clicking both to toggle their states, and verifying the new states.

Starting URL: http://the-internet.herokuapp.com/checkboxes

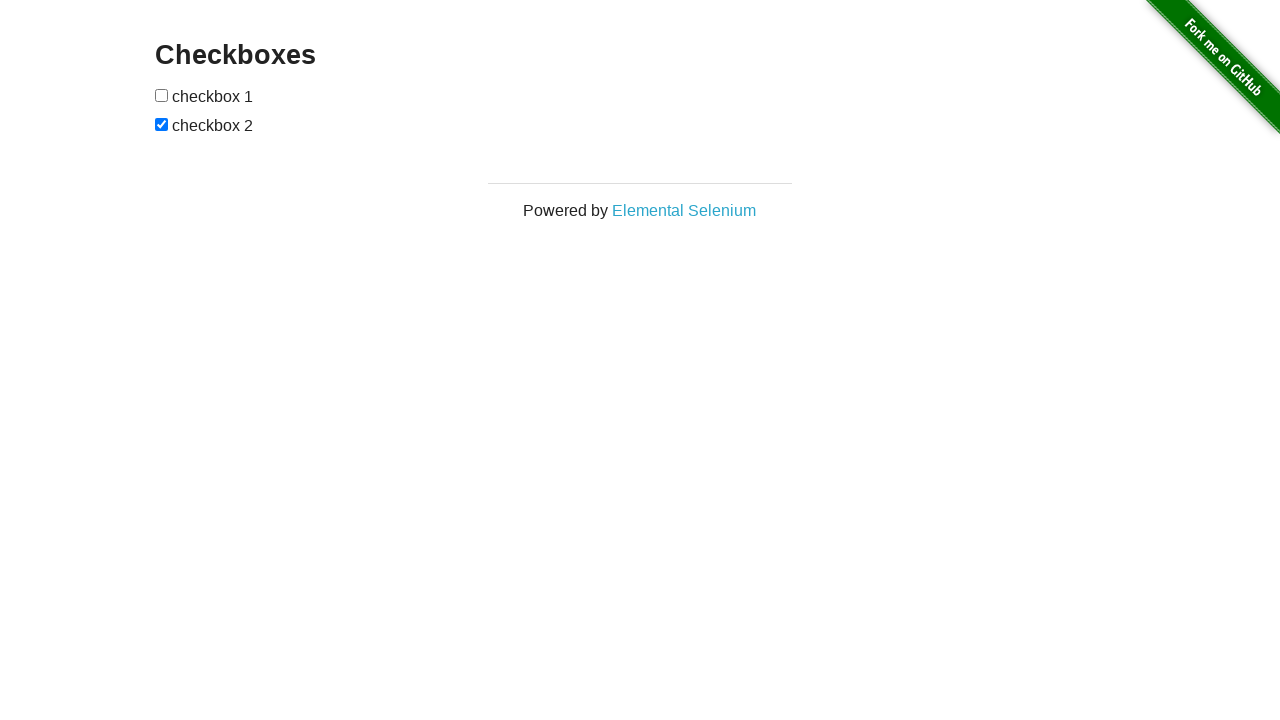

Waited for checkboxes to be visible
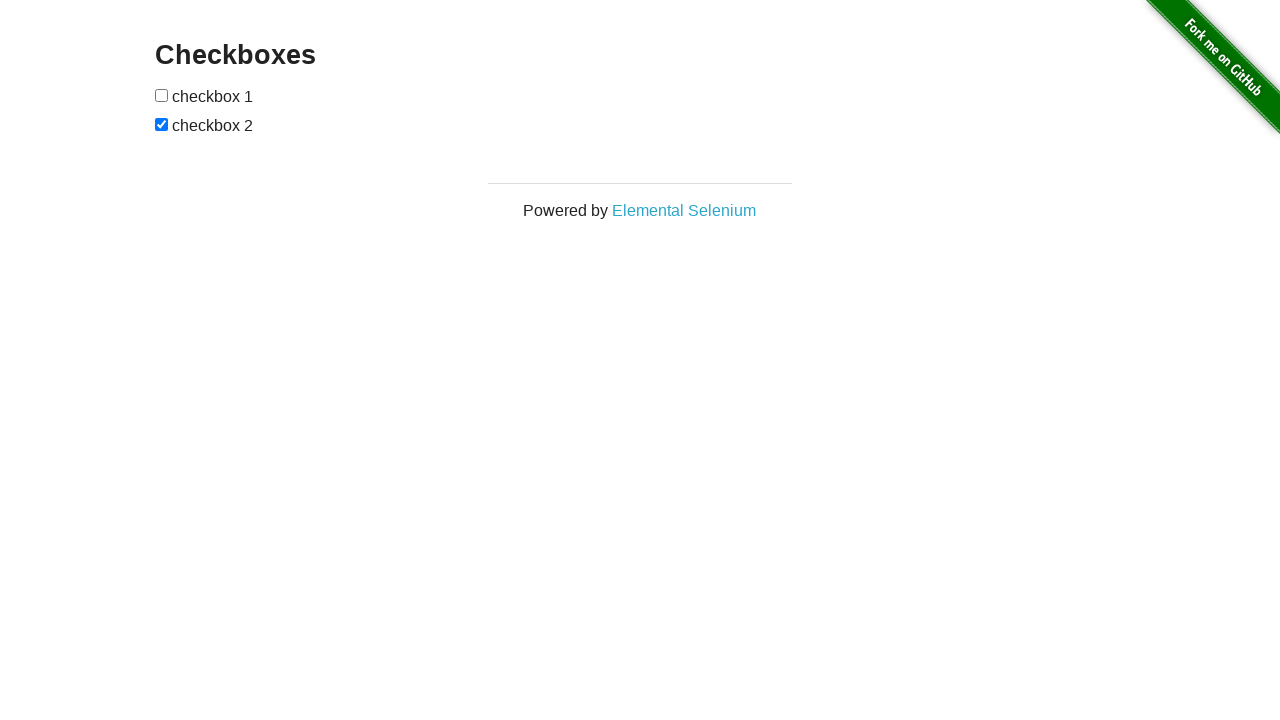

Located all checkboxes on the page
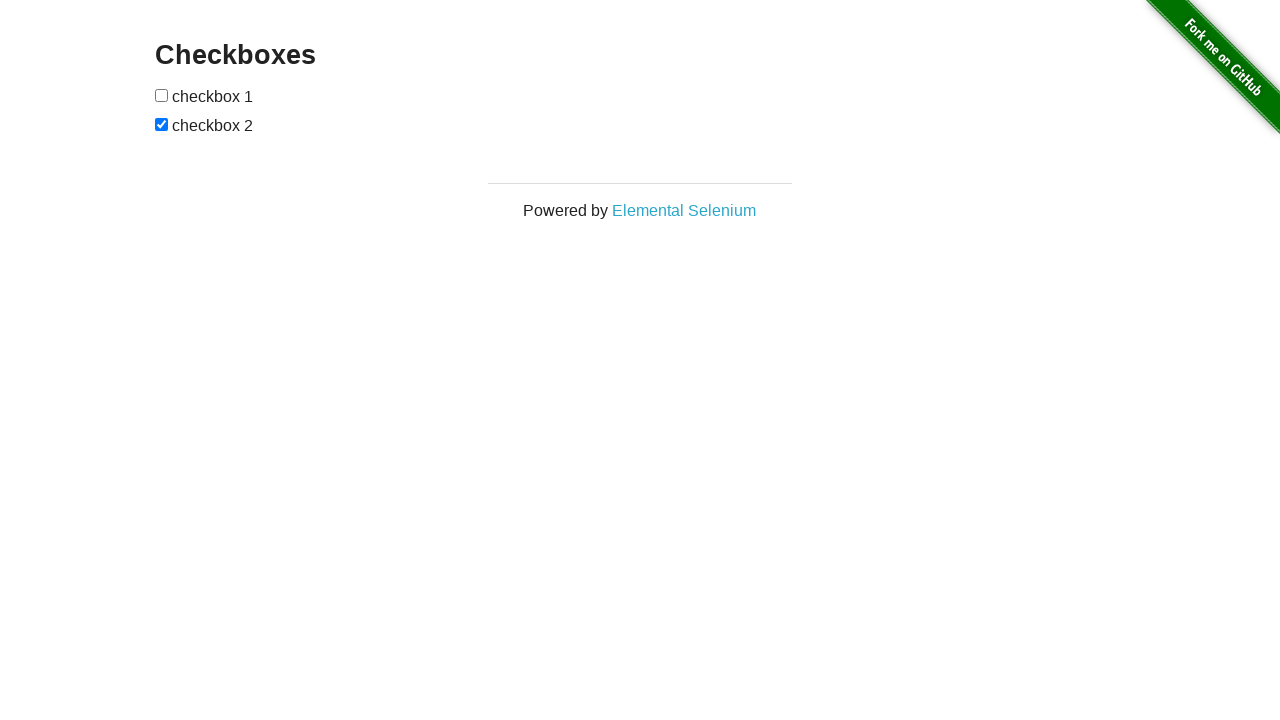

Selected first checkbox
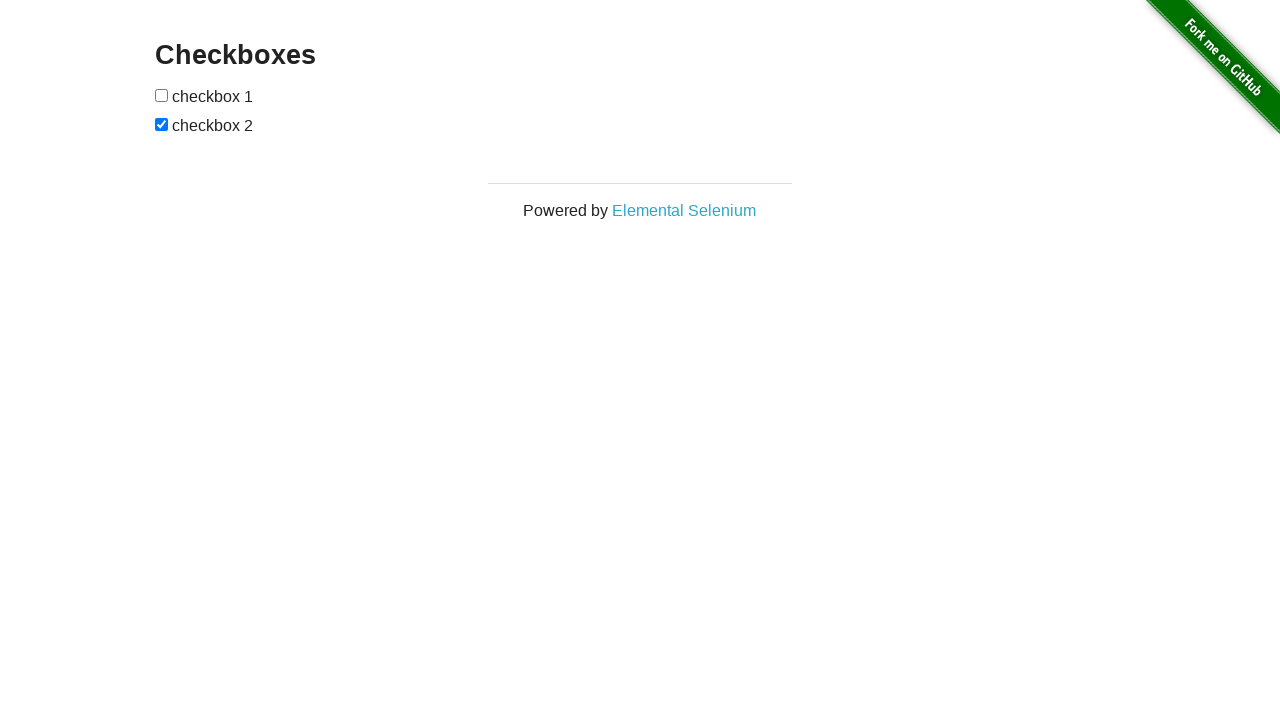

Verified first checkbox is unchecked initially
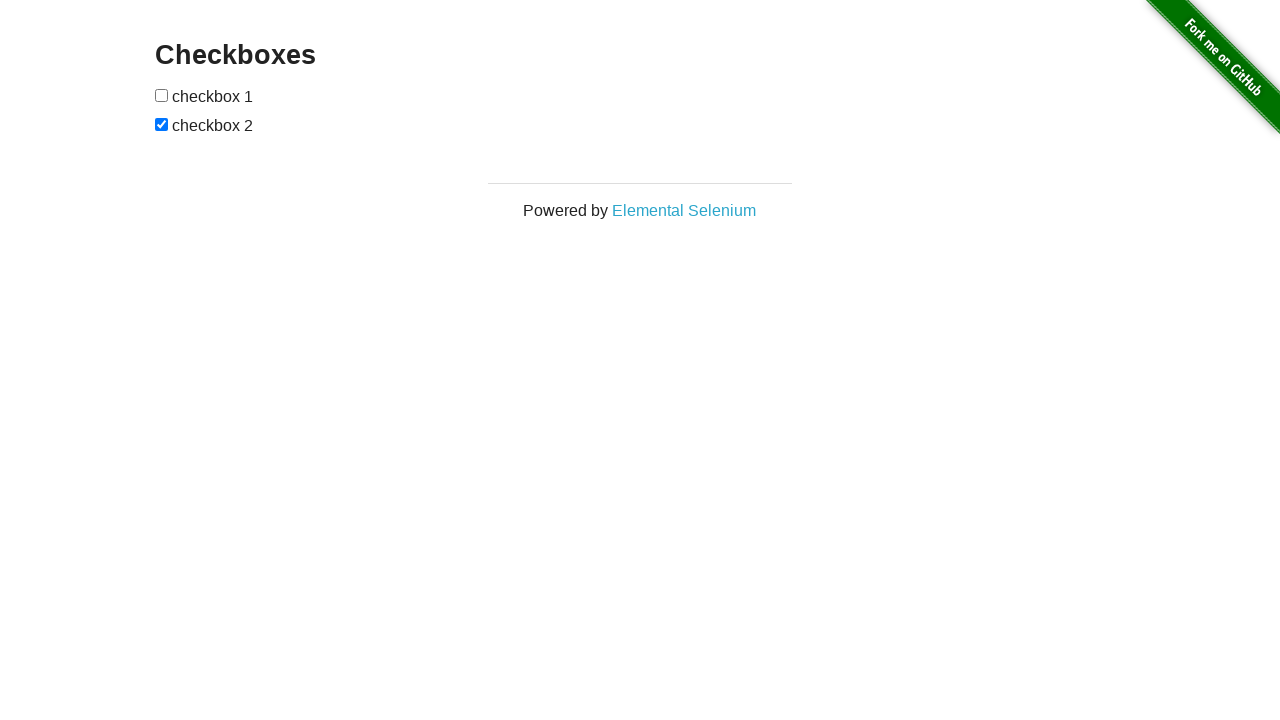

Selected second checkbox
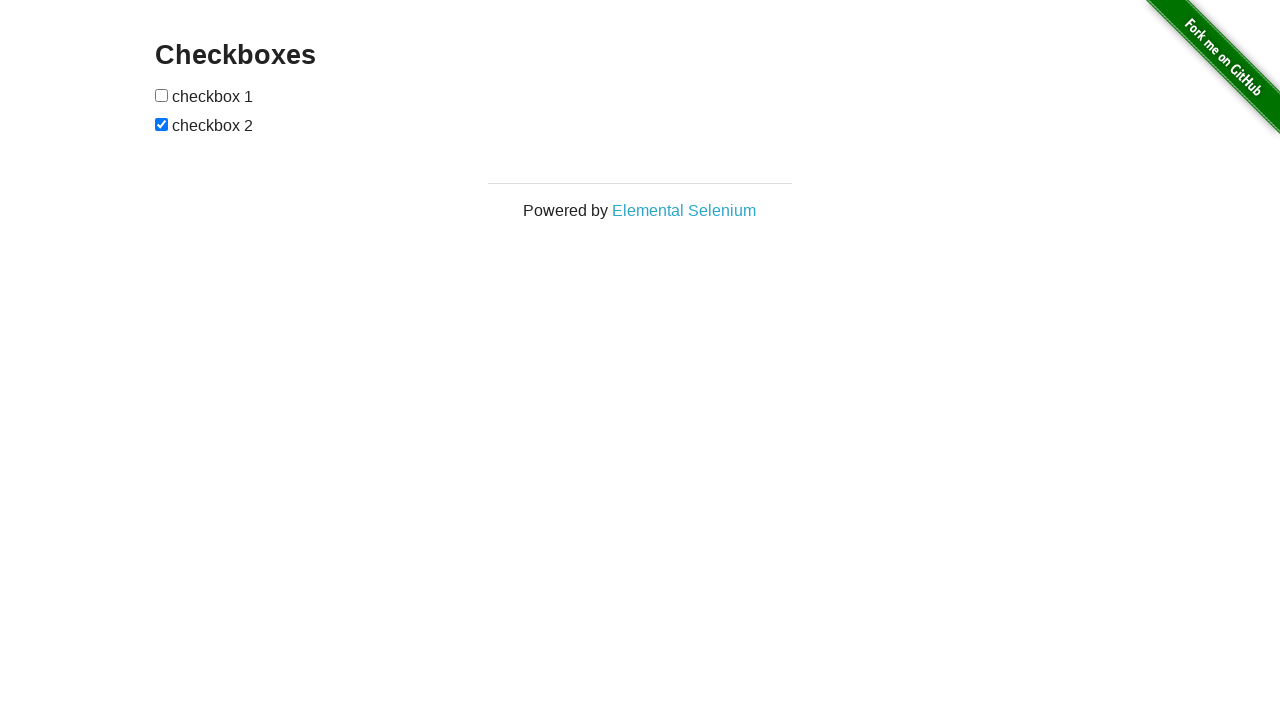

Verified second checkbox is checked initially
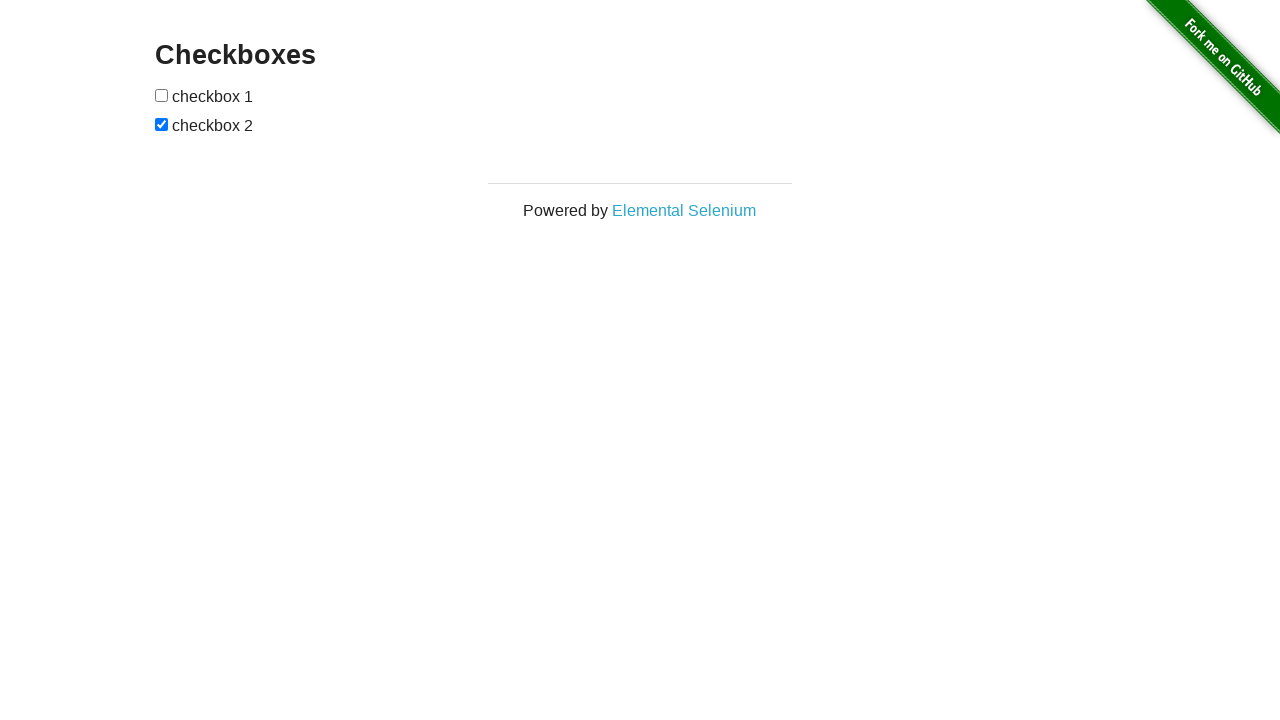

Clicked first checkbox to toggle it at (162, 95) on input[type='checkbox'] >> nth=0
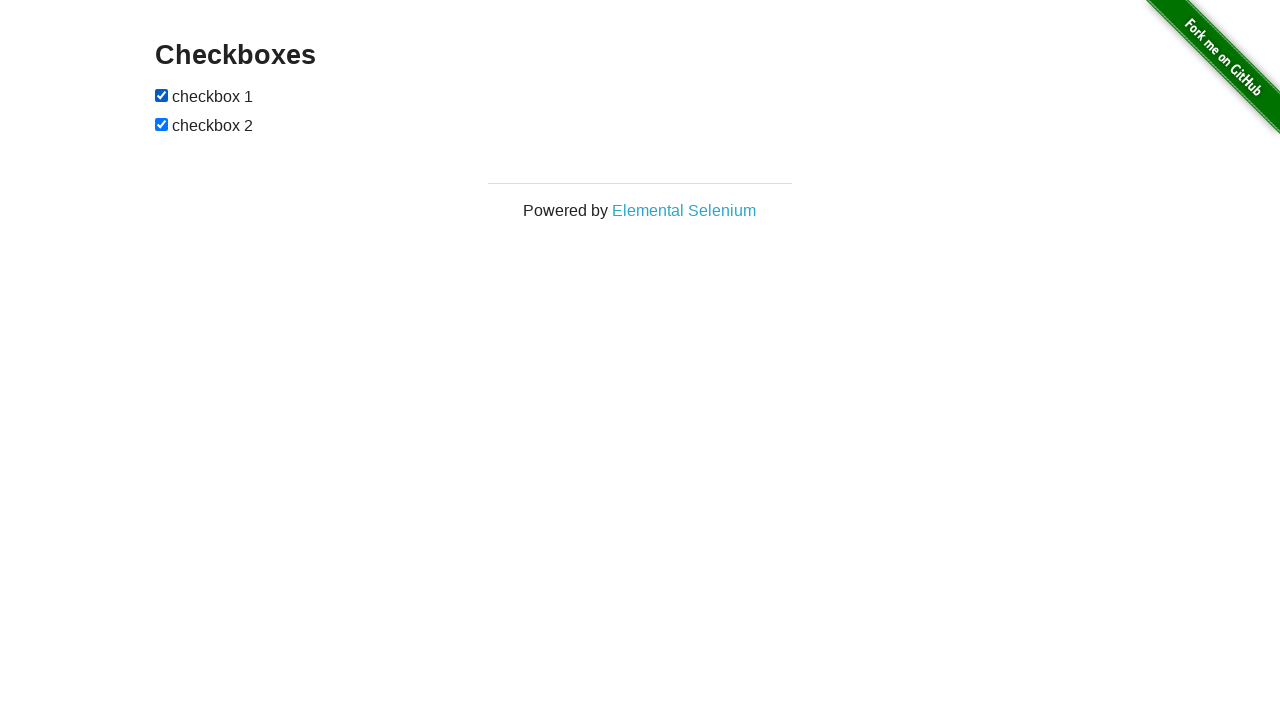

Clicked second checkbox to toggle it at (162, 124) on input[type='checkbox'] >> nth=1
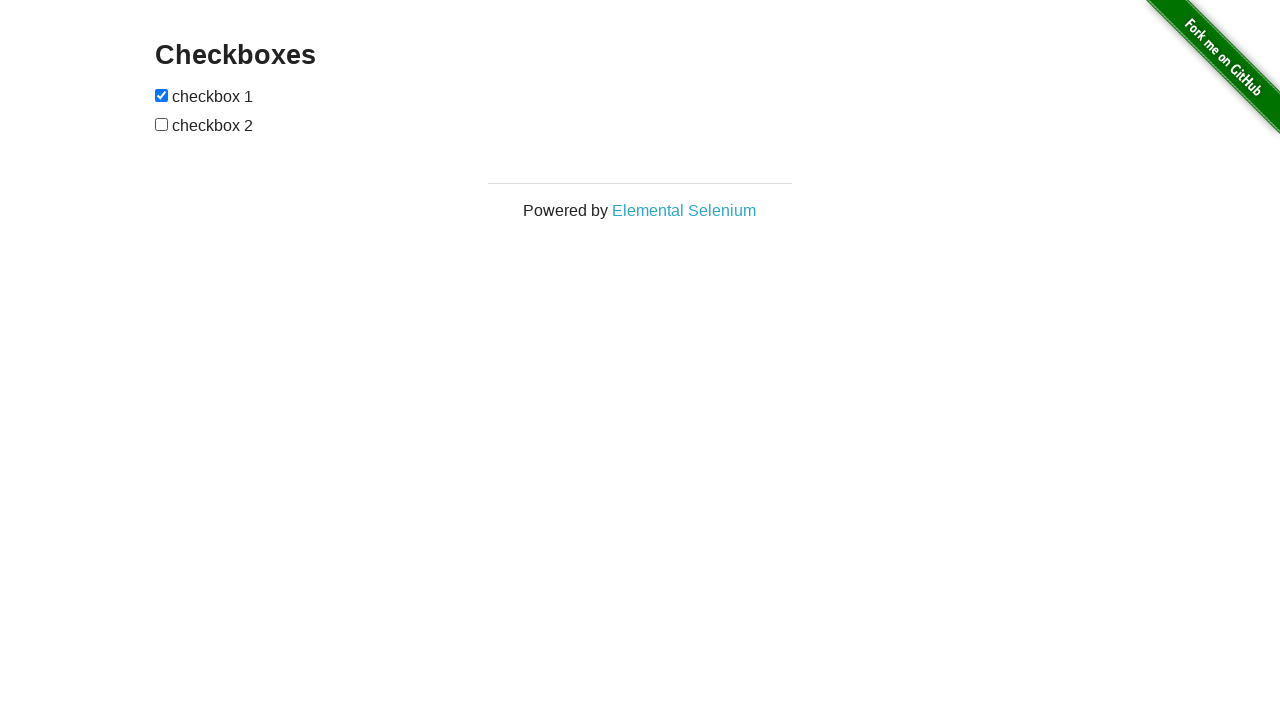

Verified first checkbox is now checked
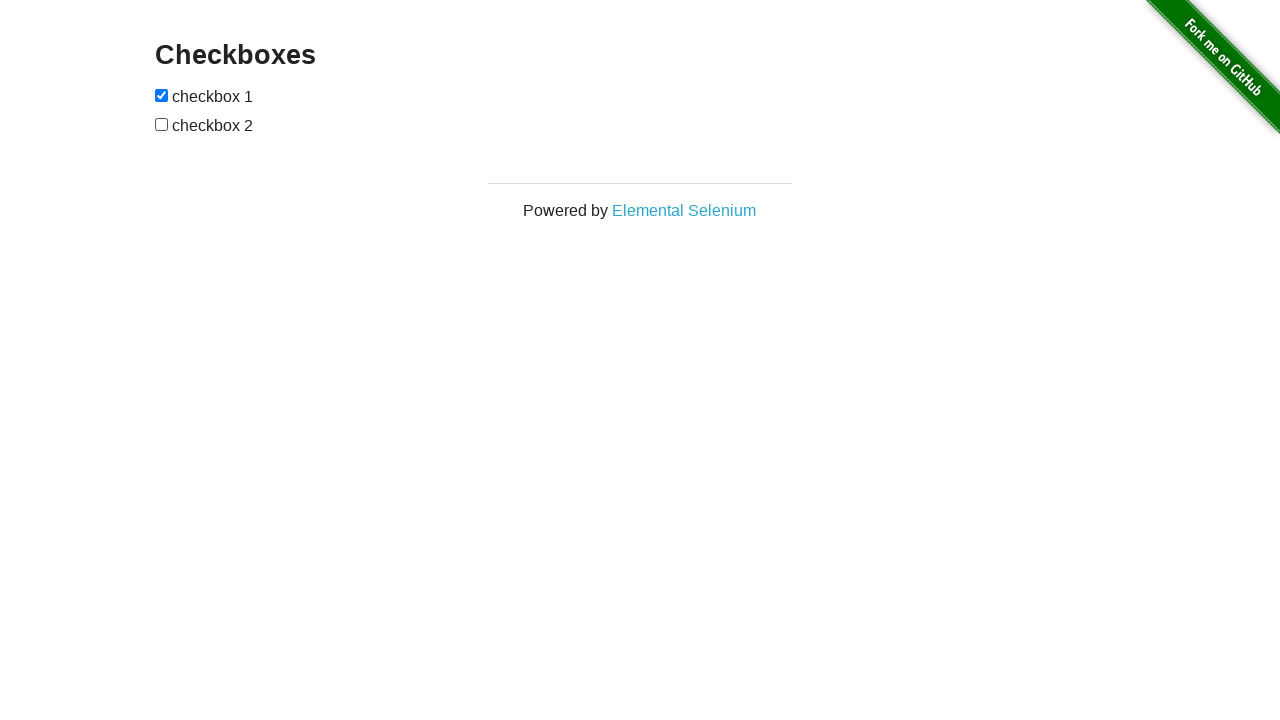

Verified second checkbox is now unchecked
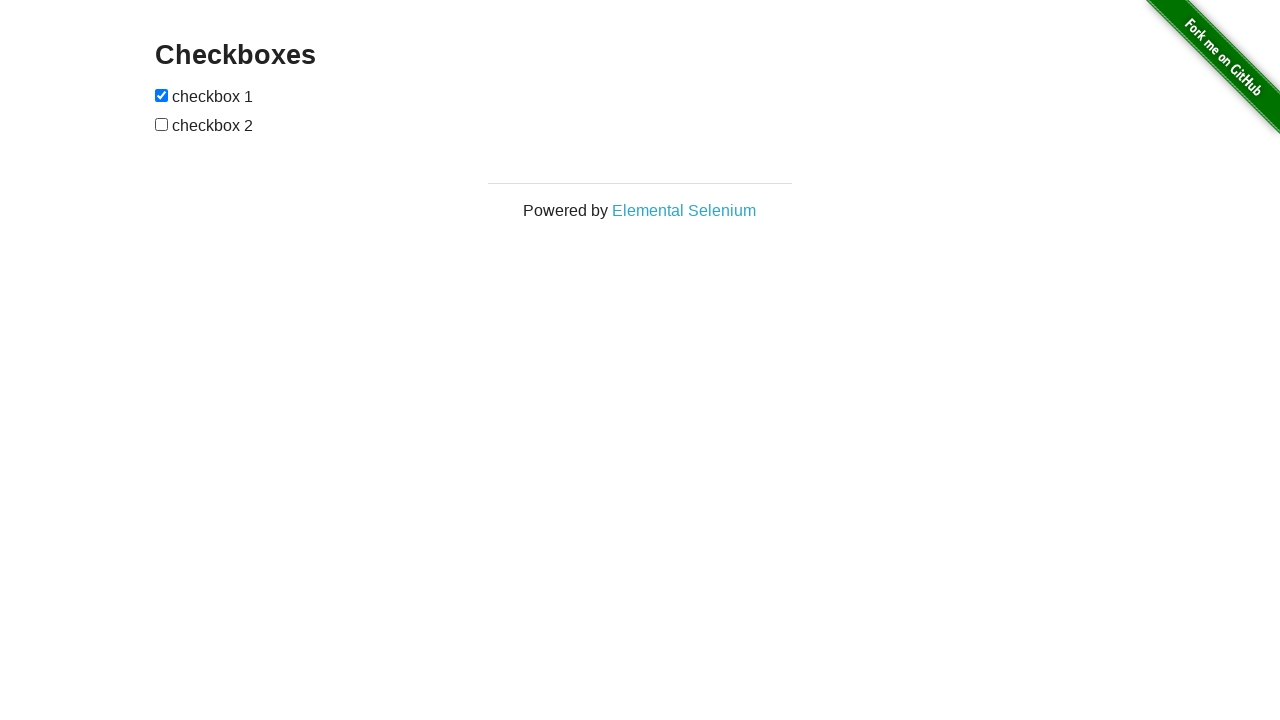

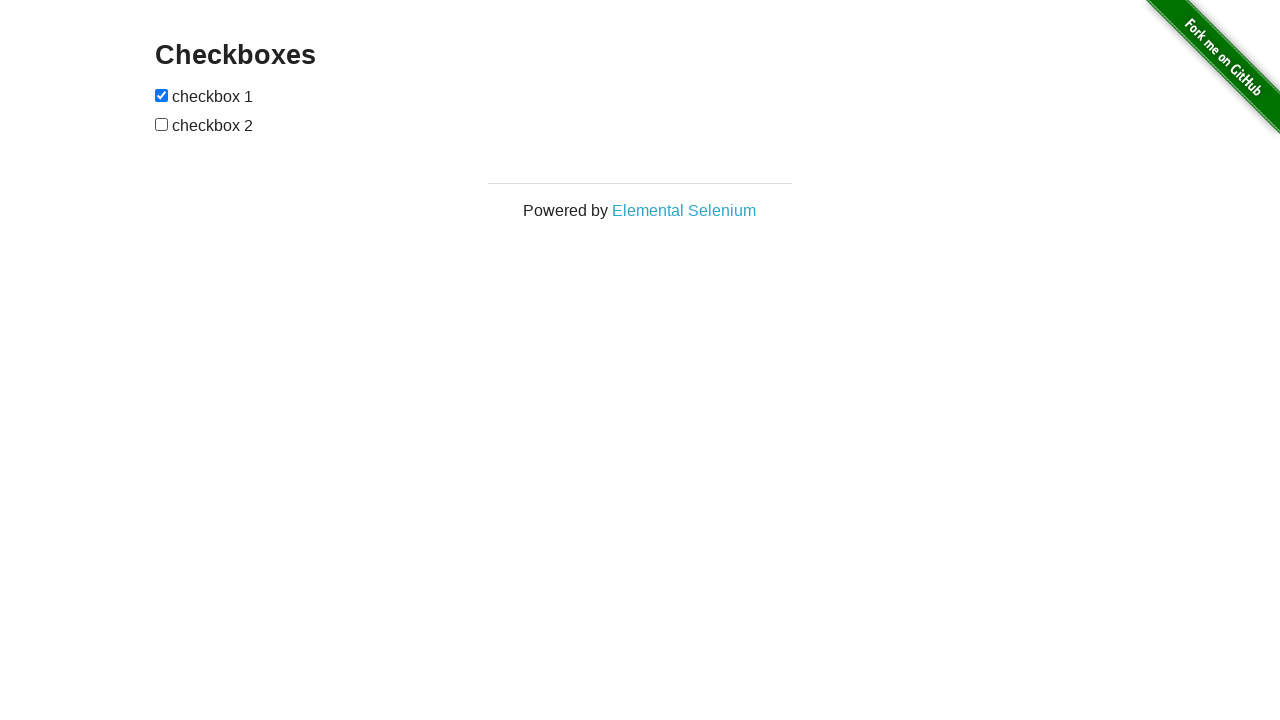